Tests that the text input field is cleared after adding a todo item

Starting URL: https://demo.playwright.dev/todomvc

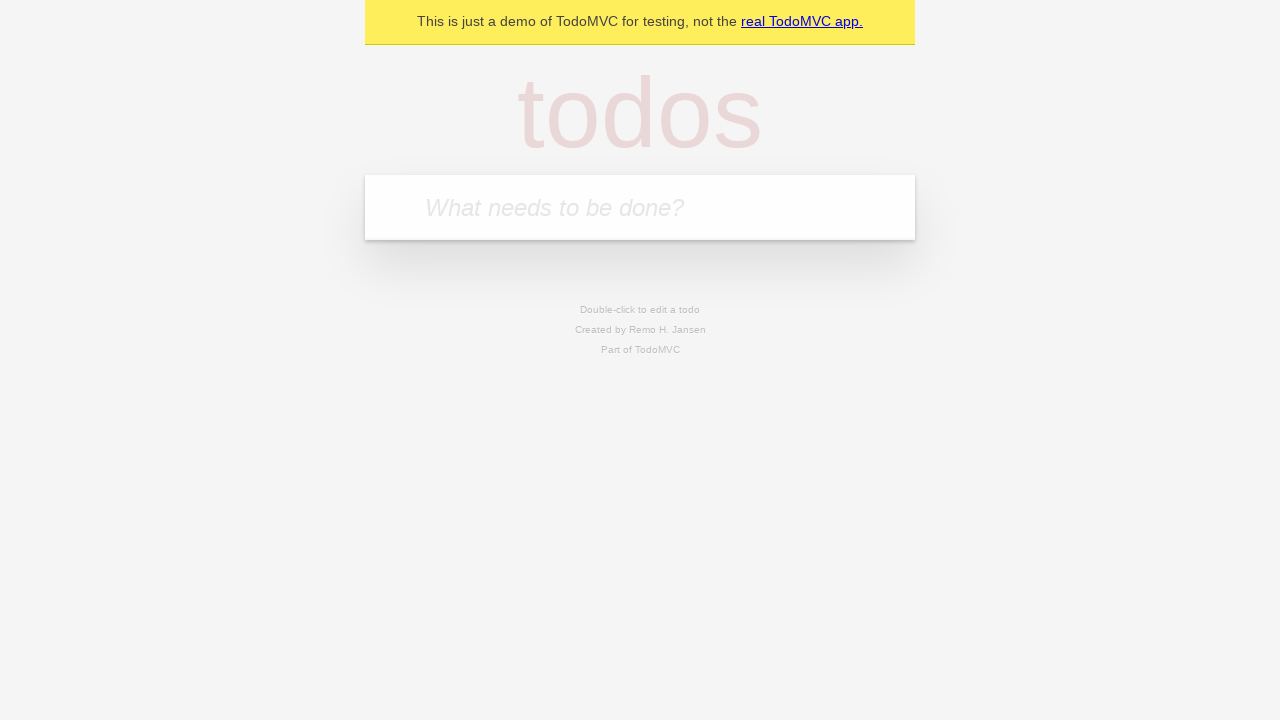

Located the todo input field with placeholder 'What needs to be done?'
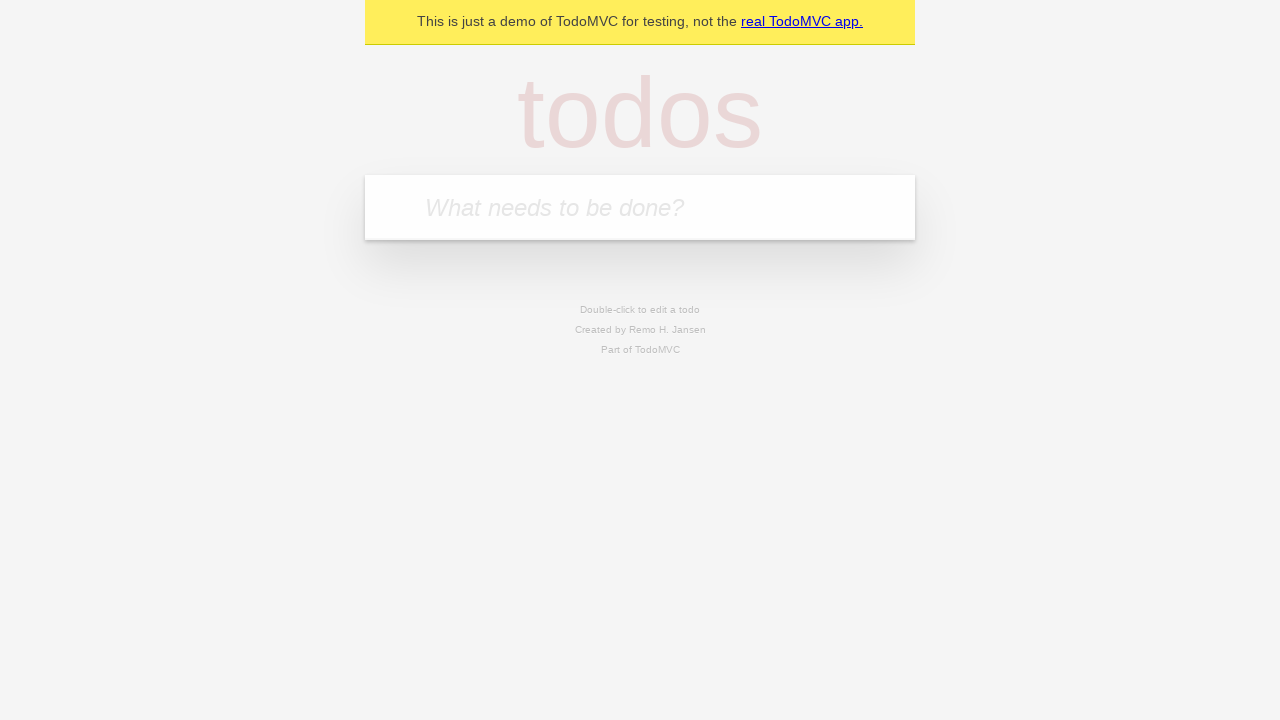

Filled todo input field with 'buy some cheese' on internal:attr=[placeholder="What needs to be done?"i]
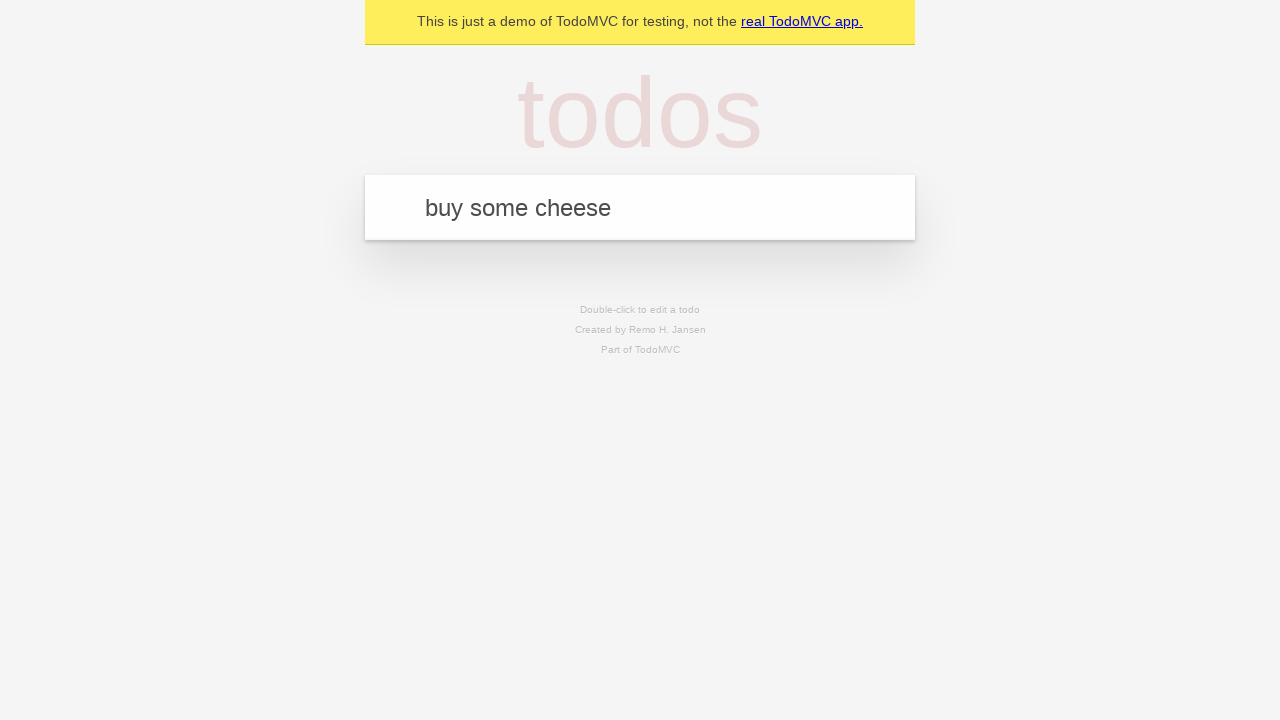

Pressed Enter to add the todo item on internal:attr=[placeholder="What needs to be done?"i]
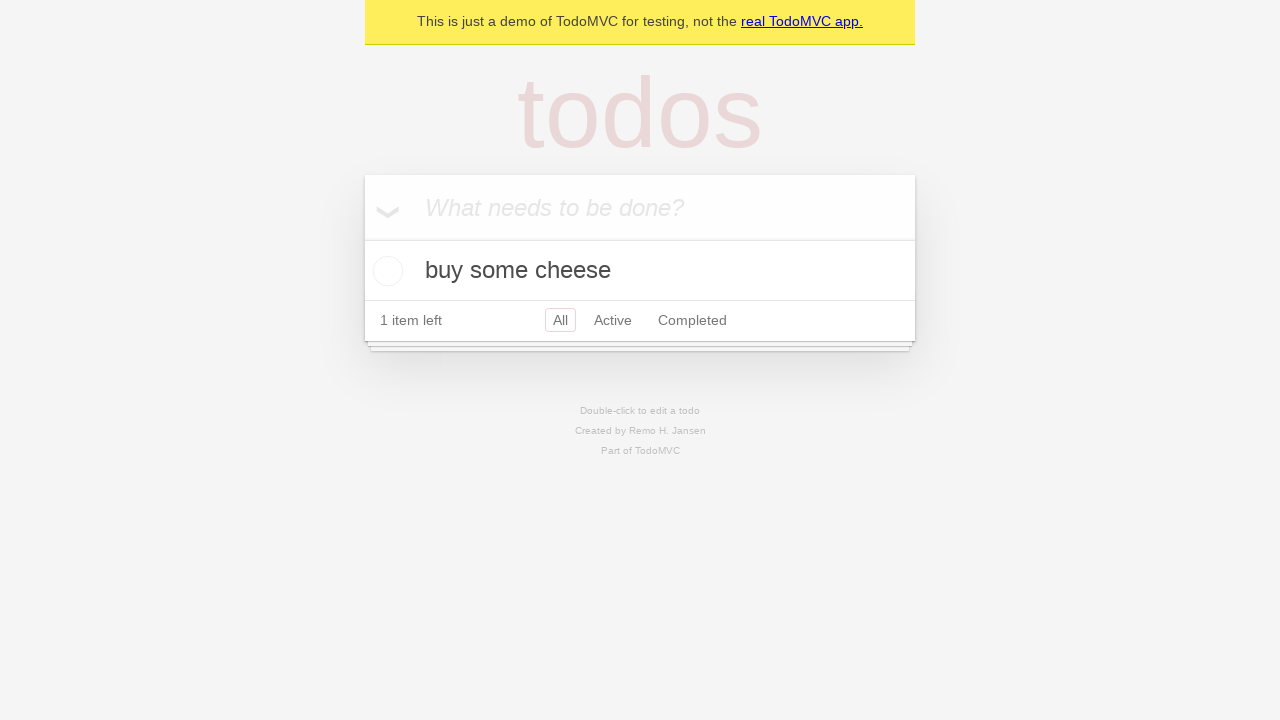

Waited for todo item to be added and displayed
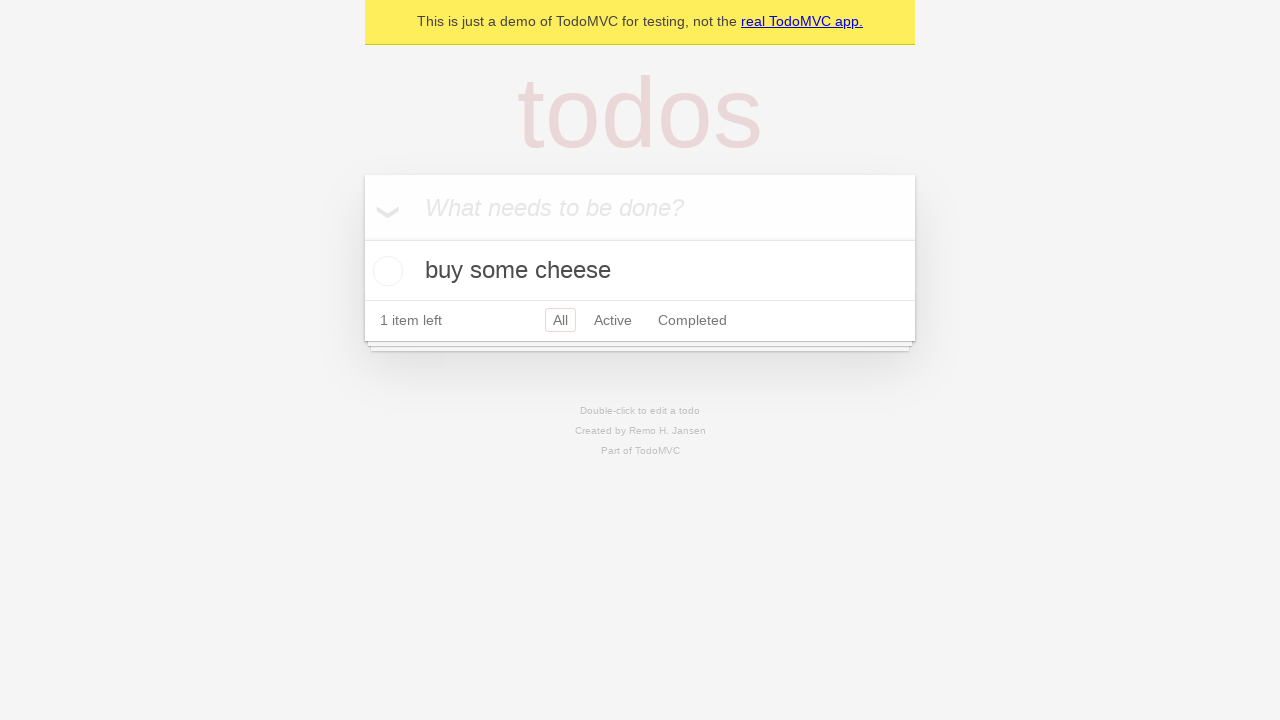

Verified that the text input field was cleared after adding the todo item
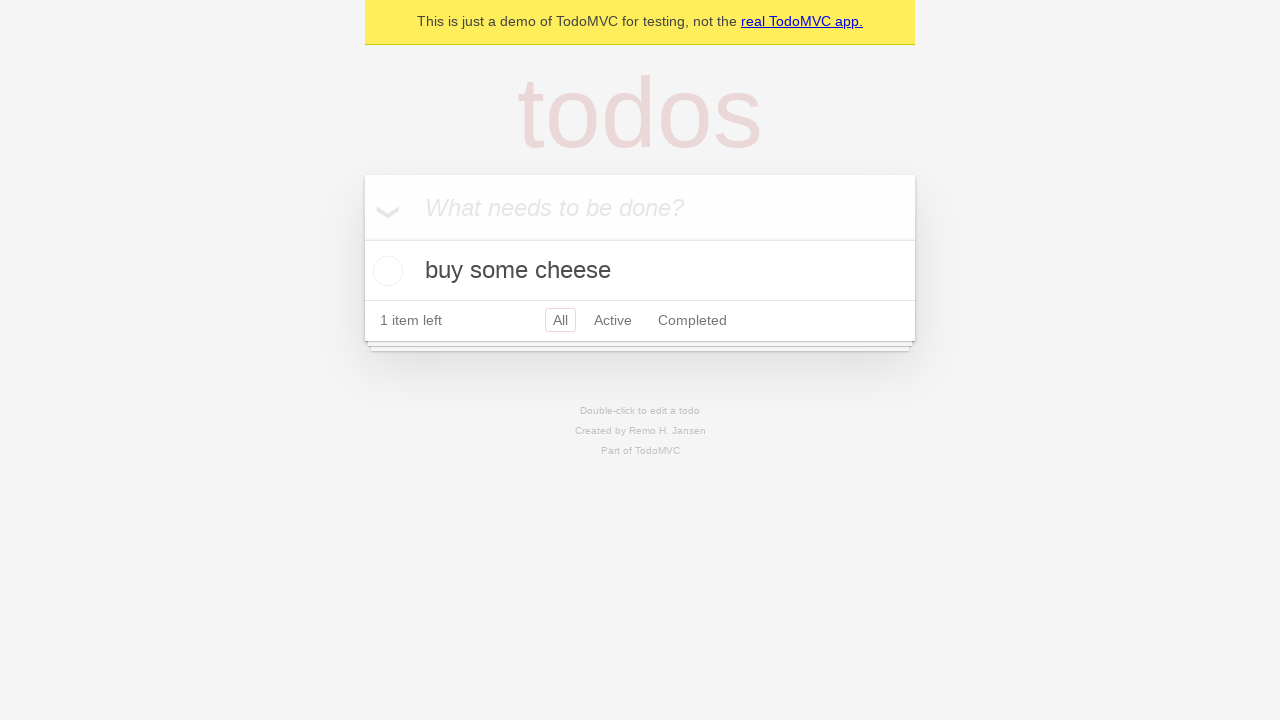

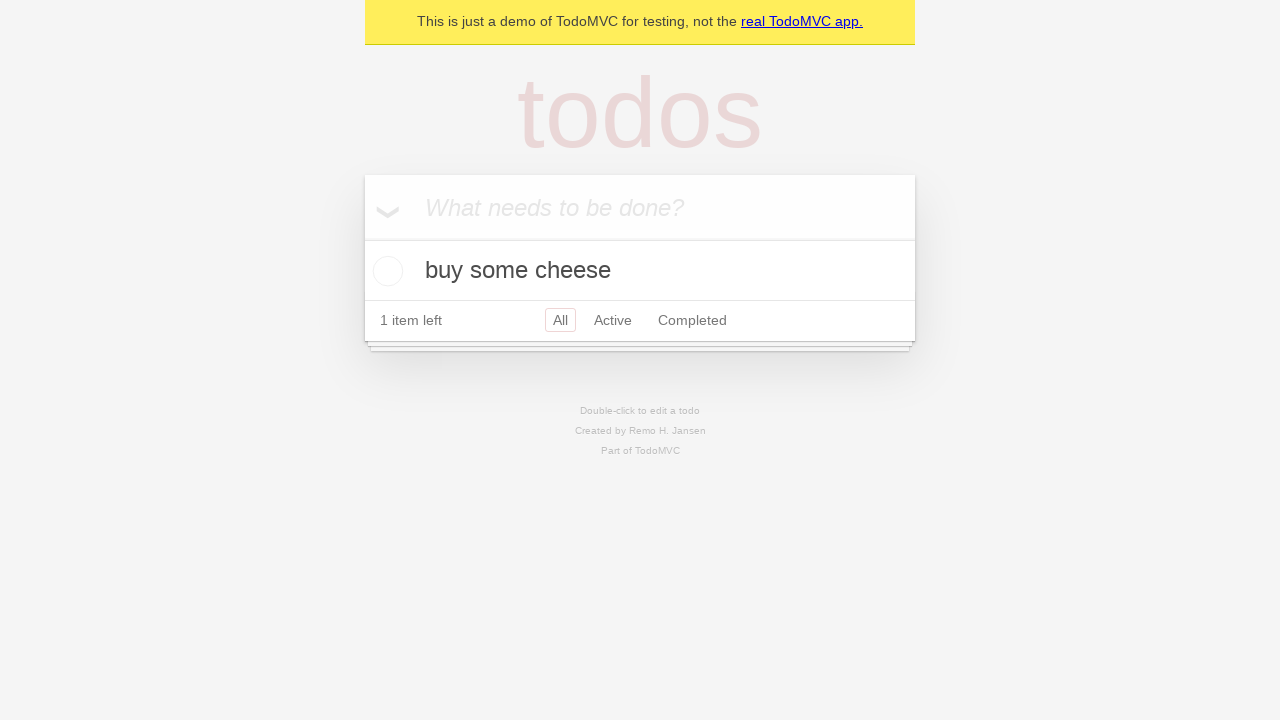